Tests the forgot password link functionality by navigating to the client page and clicking the "Forgot password?" link to verify it redirects to the password reset page.

Starting URL: https://rahulshettyacademy.com/client

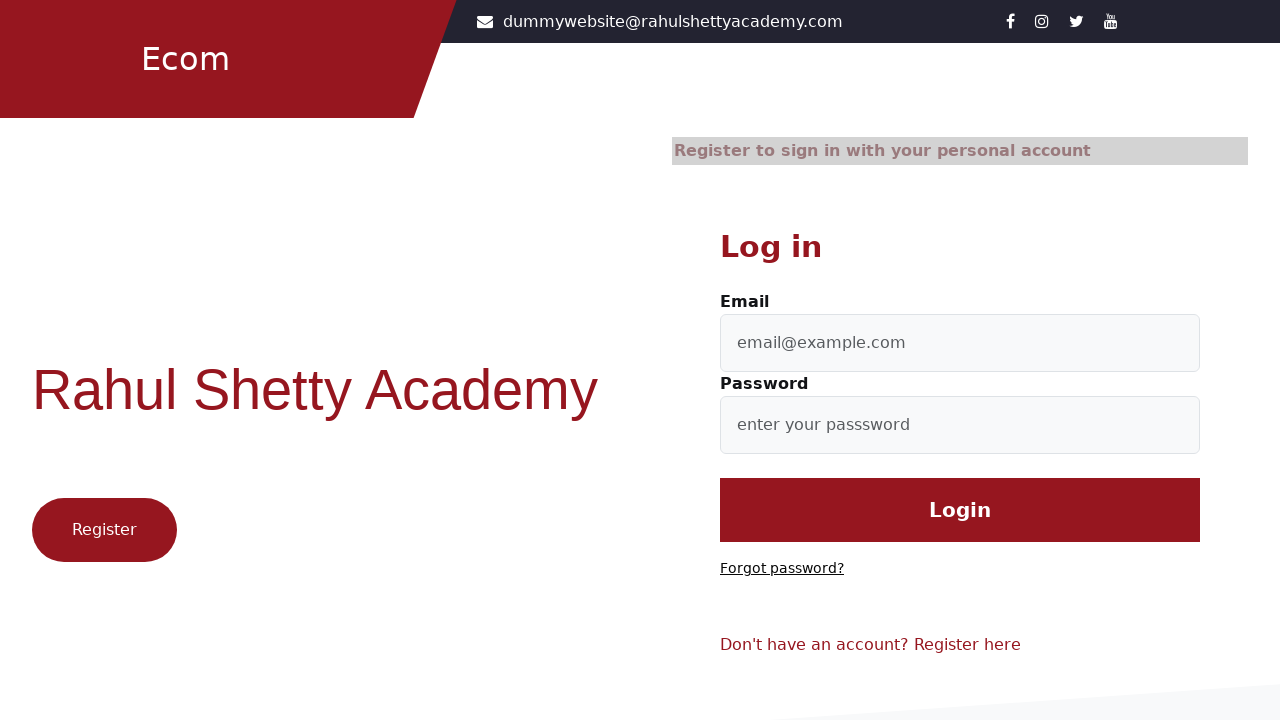

Navigated to client login page
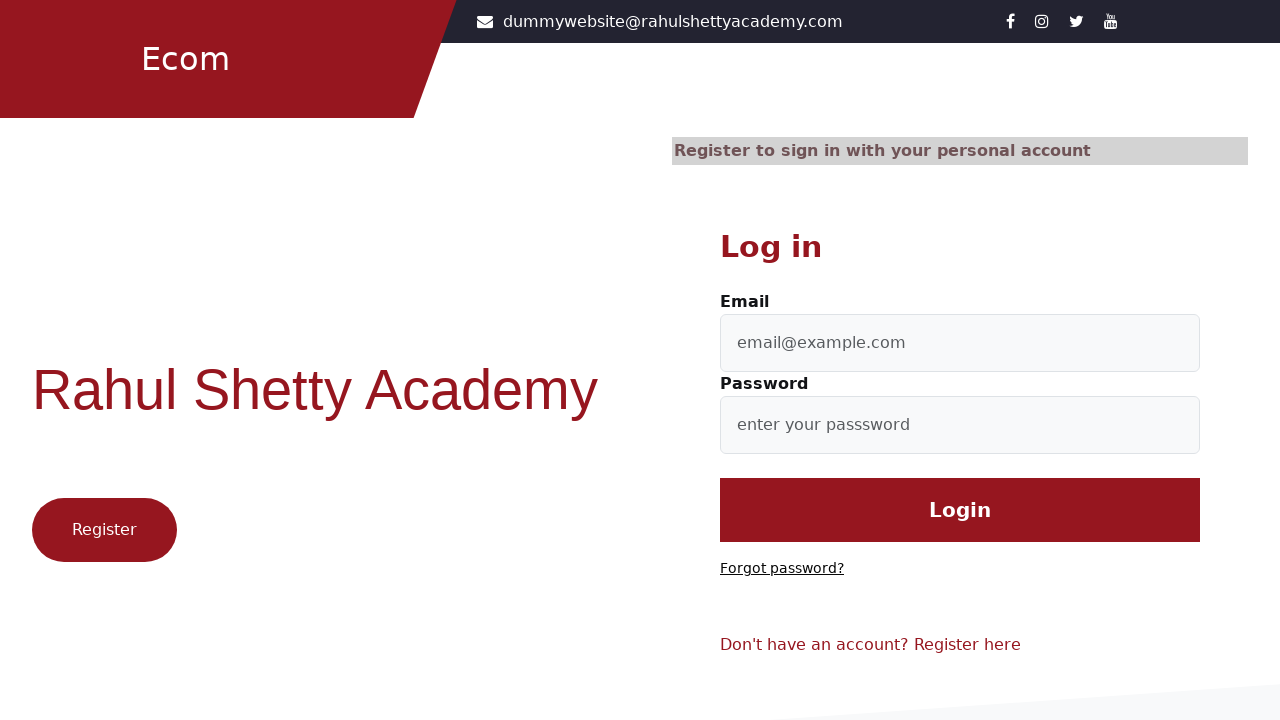

Clicked 'Forgot password?' link at (782, 569) on text=Forgot password?
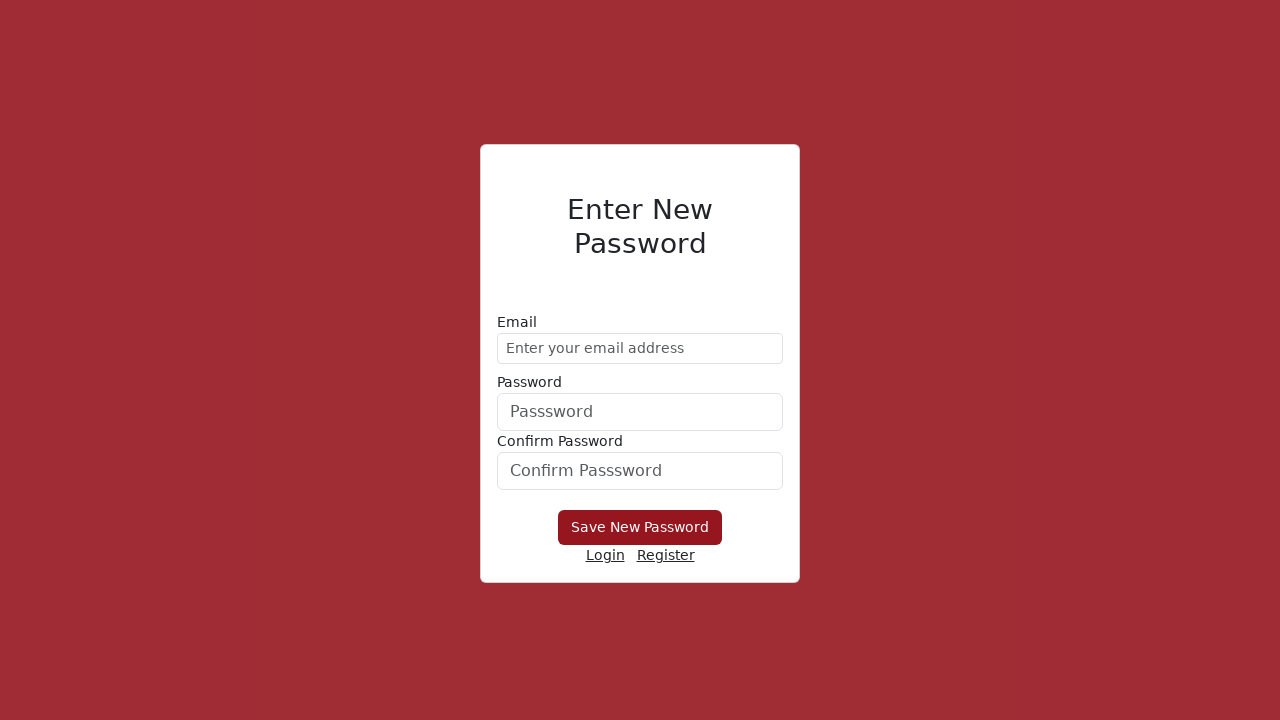

Password reset page loaded successfully
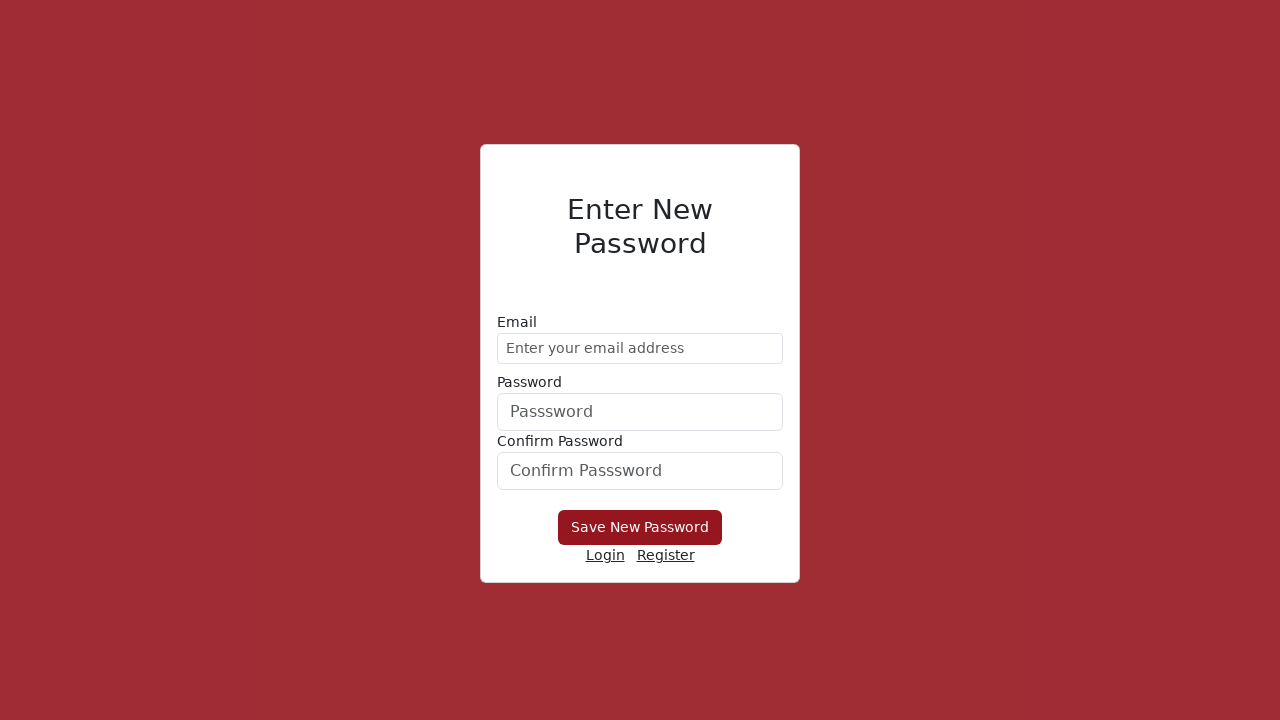

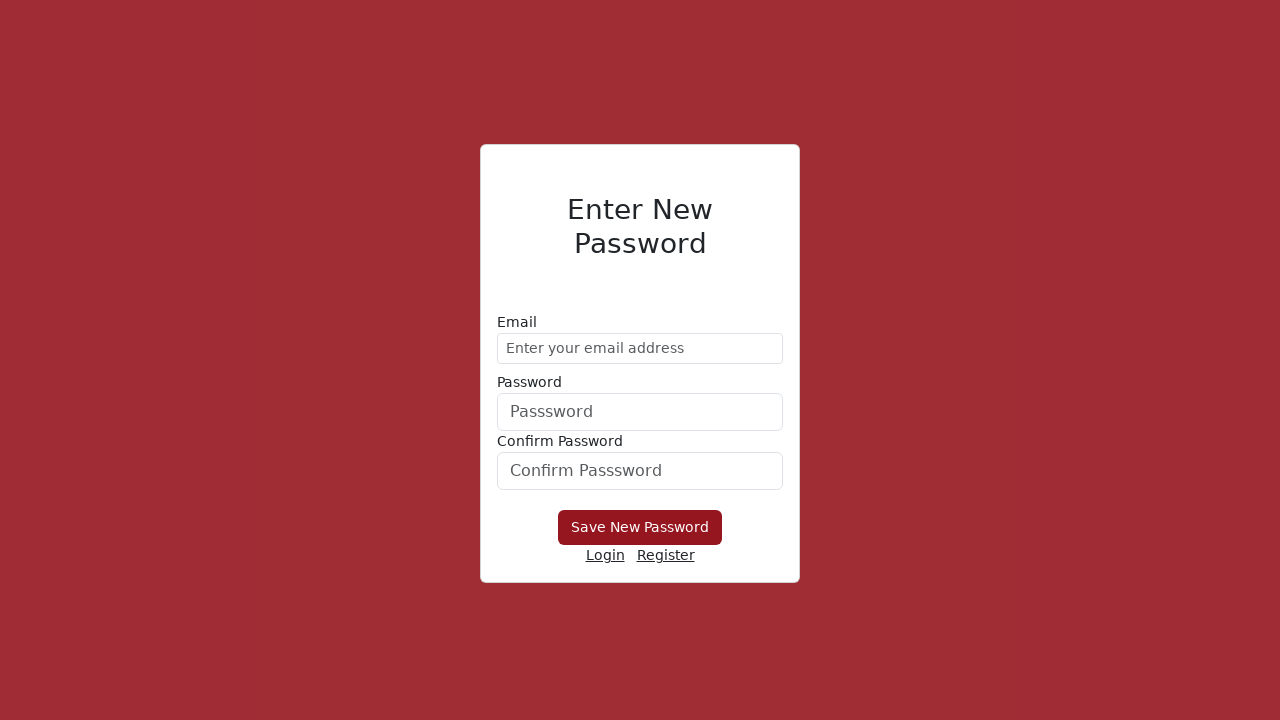